Tests JavaScript prompt dialog by clicking the third button, entering a name in the prompt, accepting it, and verifying the name appears in the result message.

Starting URL: https://the-internet.herokuapp.com/javascript_alerts

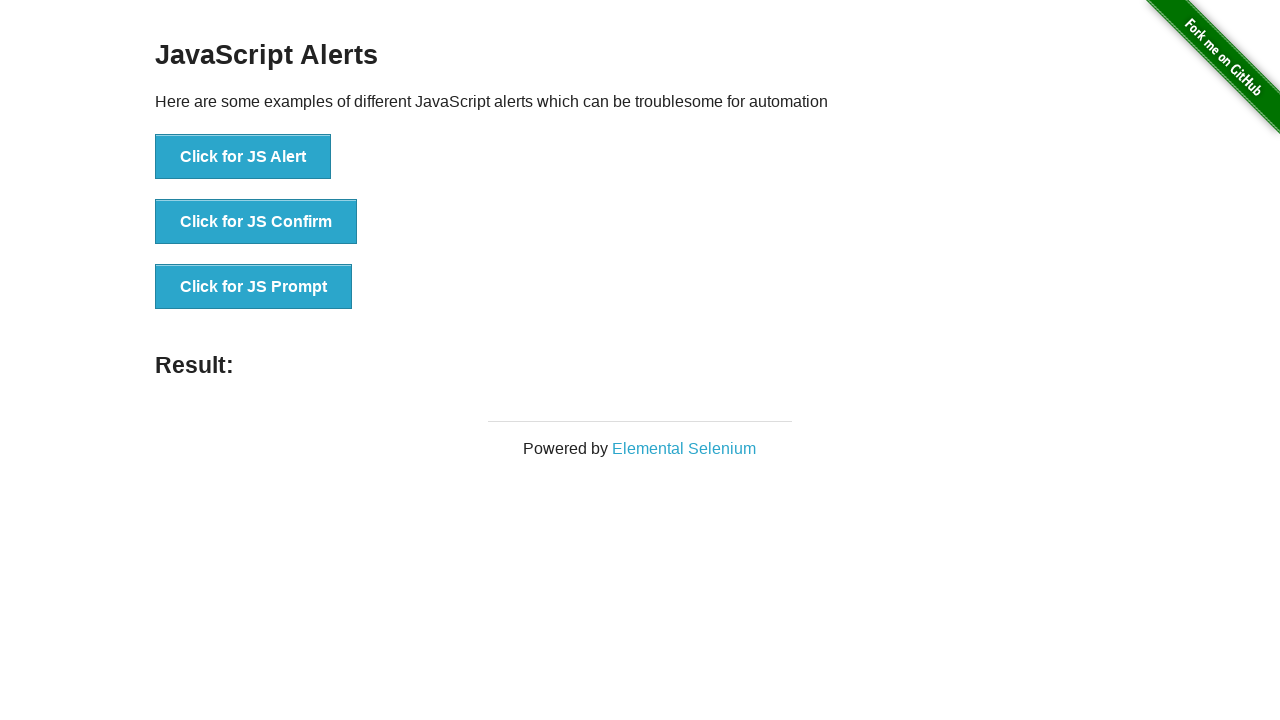

Set up dialog handler to accept prompt with name 'Marcus Thompson'
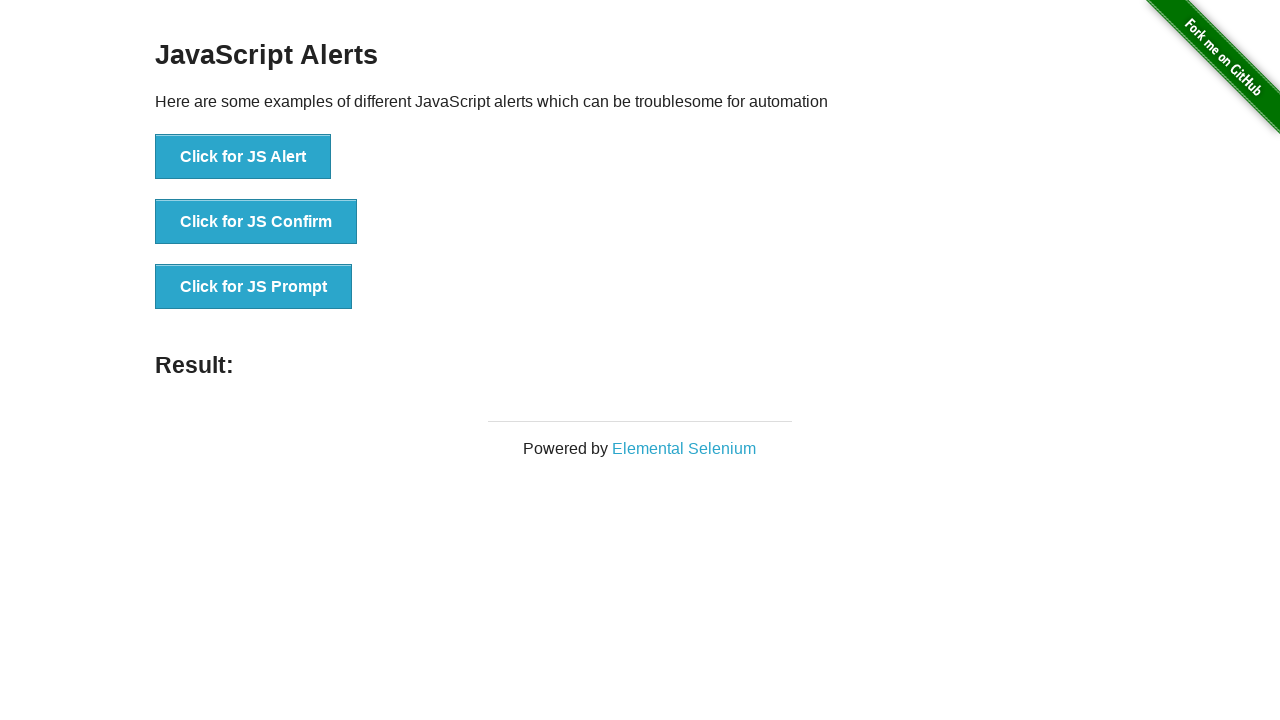

Clicked the JavaScript prompt button at (254, 287) on xpath=//button[@onclick='jsPrompt()']
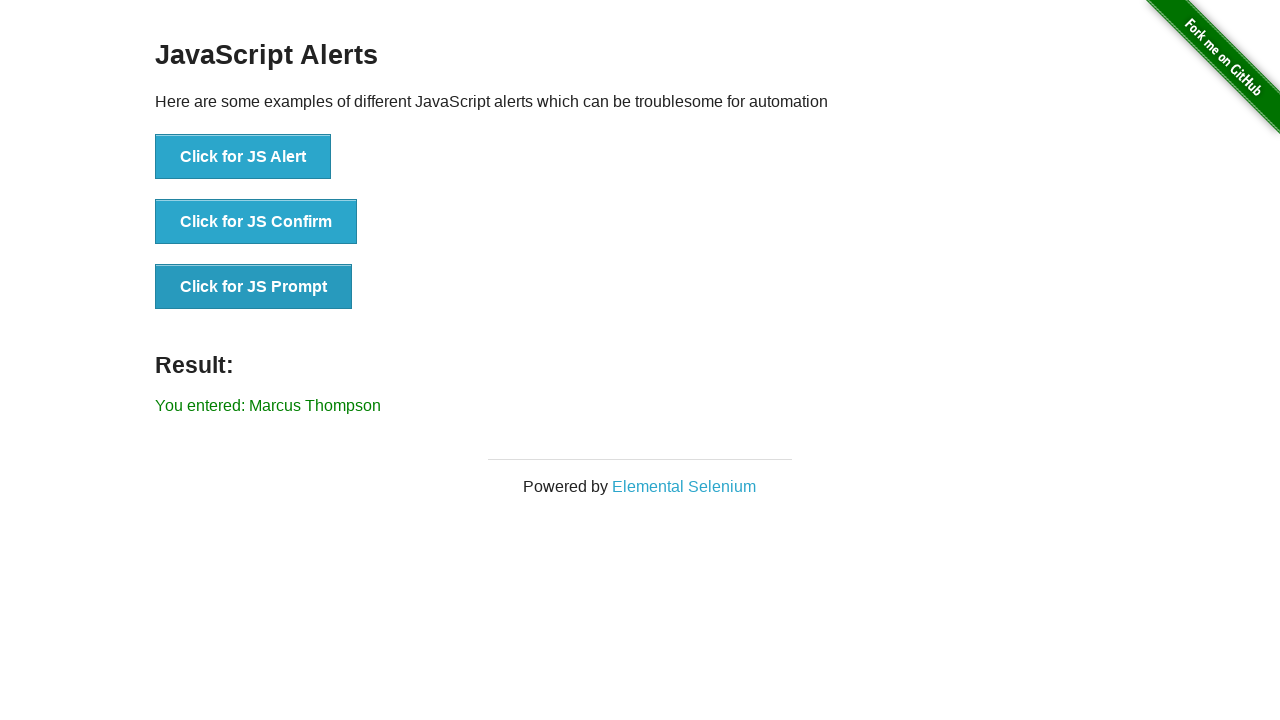

Result message element loaded
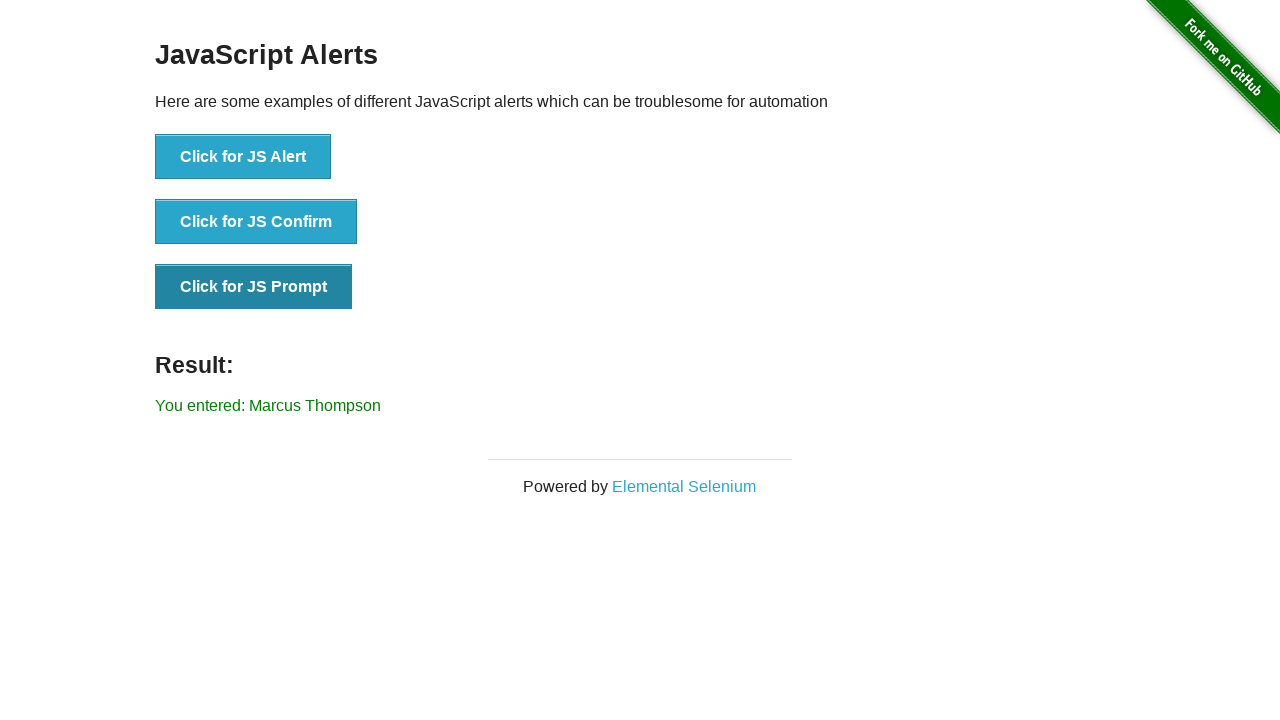

Retrieved result text content
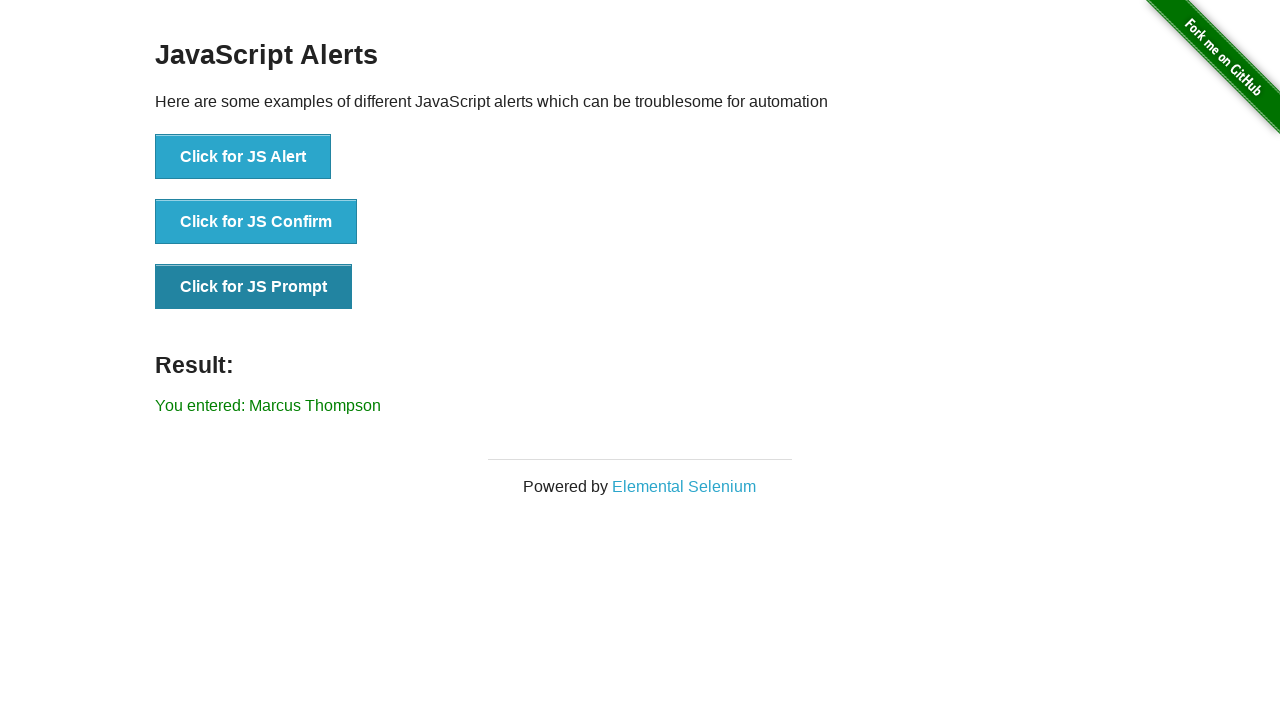

Verified 'Marcus Thompson' appears in the result message
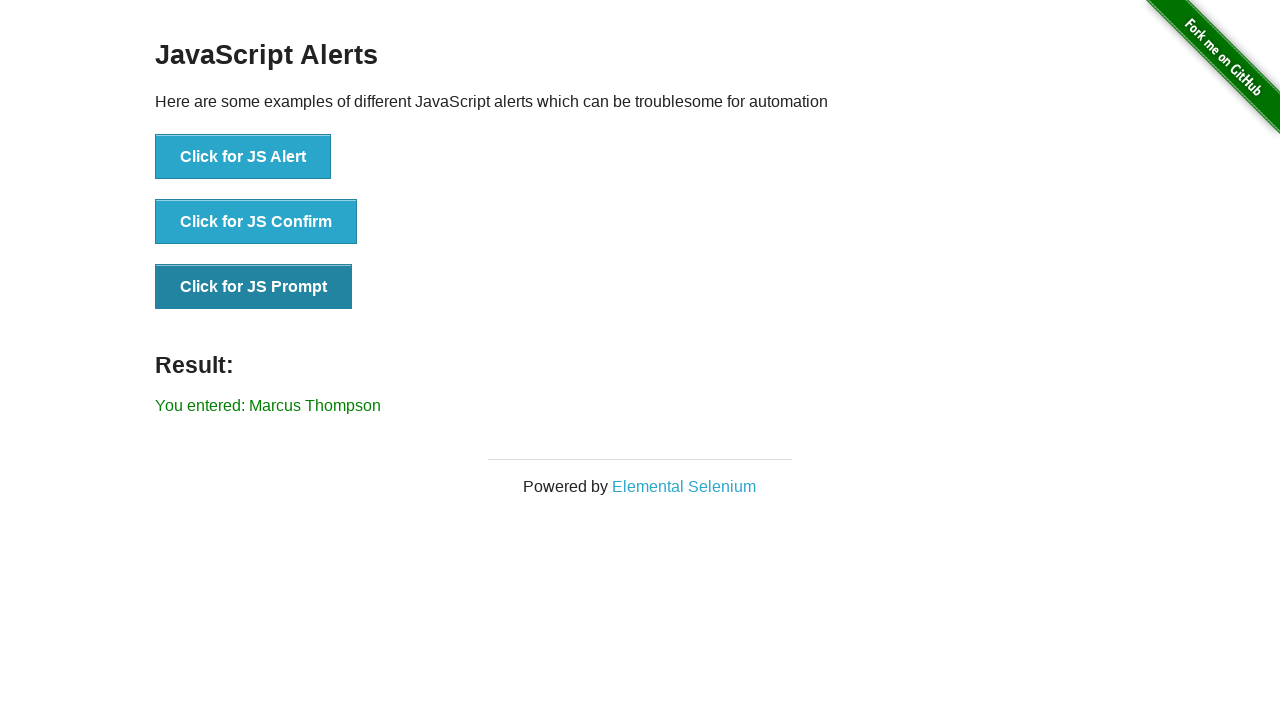

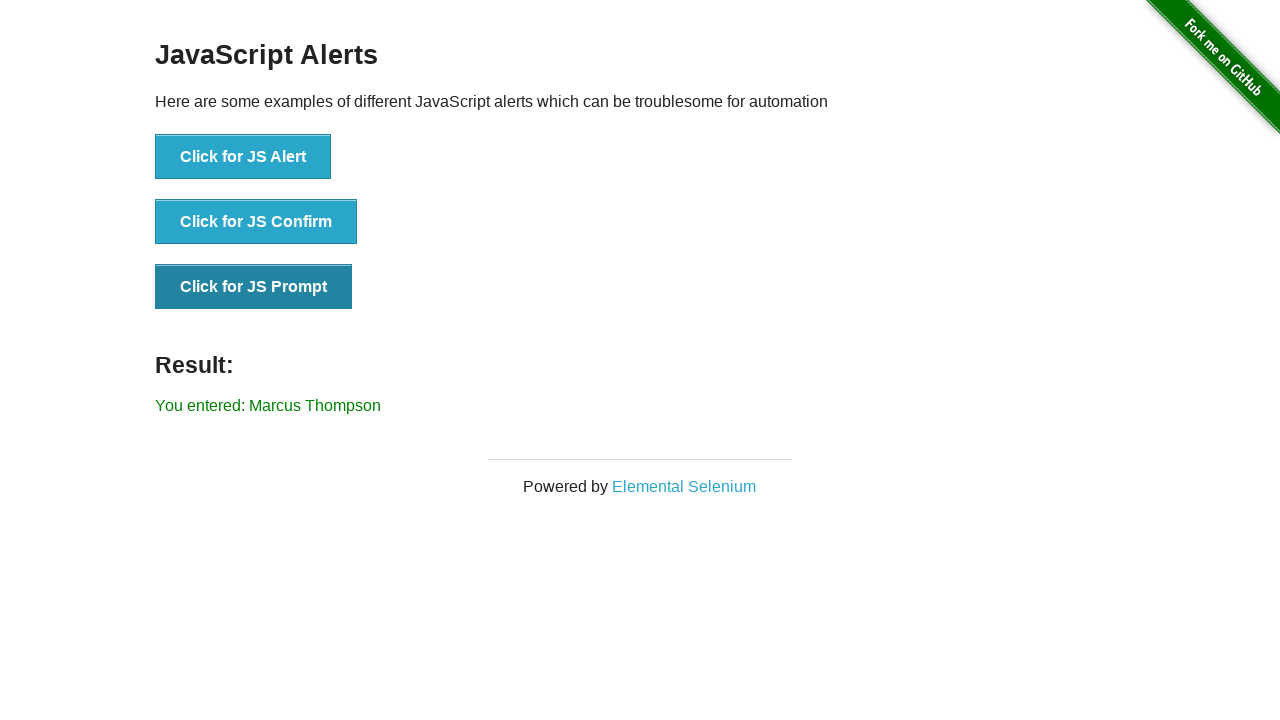